Tests a web form by filling a text input field with text and clicking the submit button, then verifies the success message is displayed.

Starting URL: https://www.selenium.dev/selenium/web/web-form.html

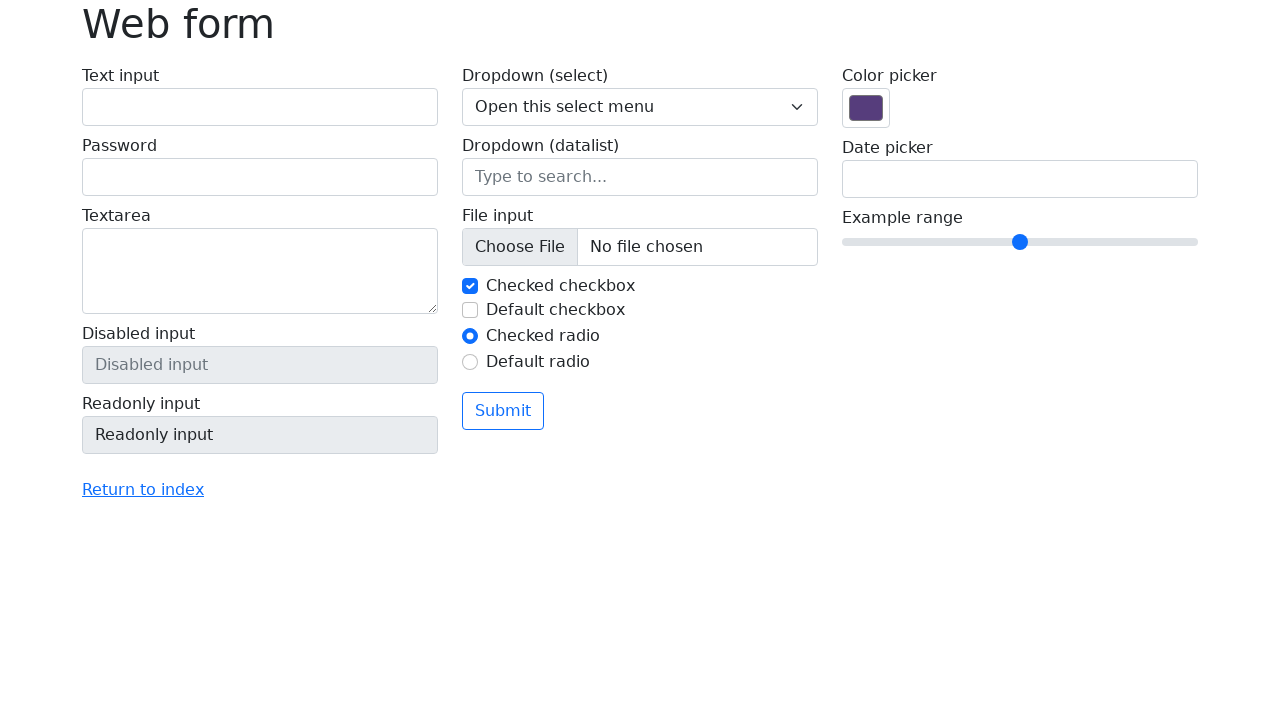

Waited for text input field to be present
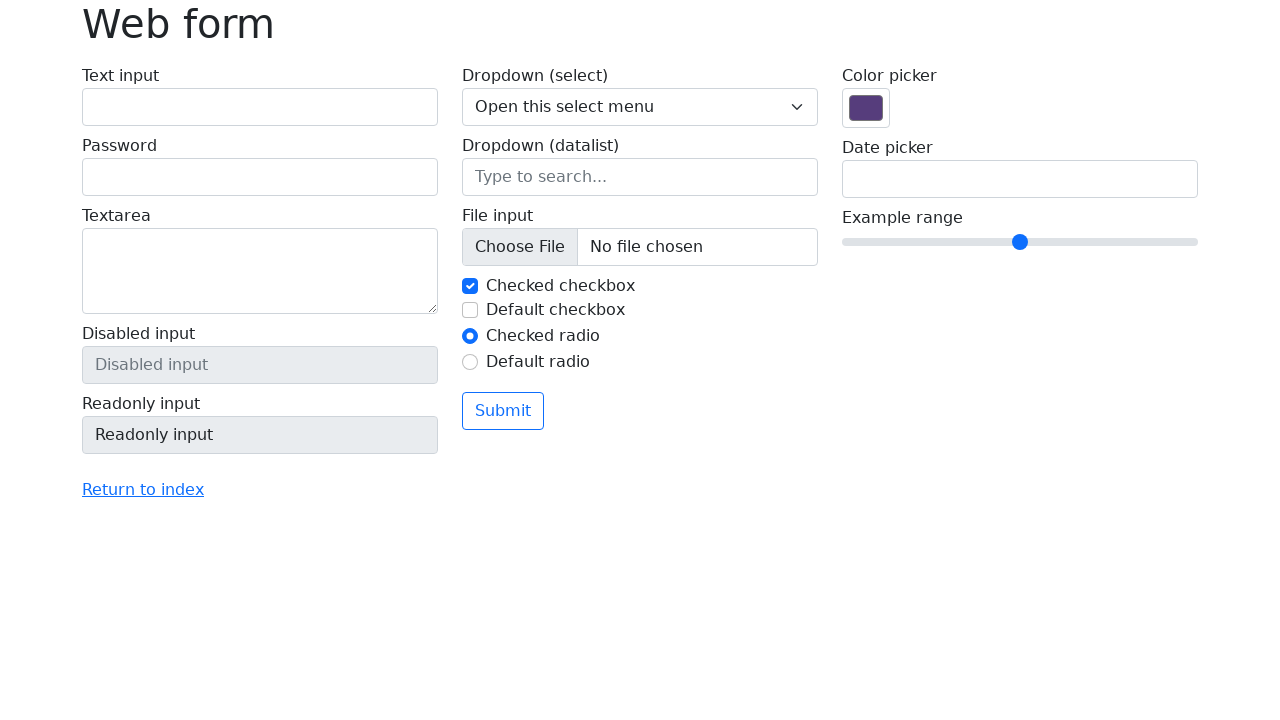

Filled text input field with 'SeleniumUno' on input[name='my-text']
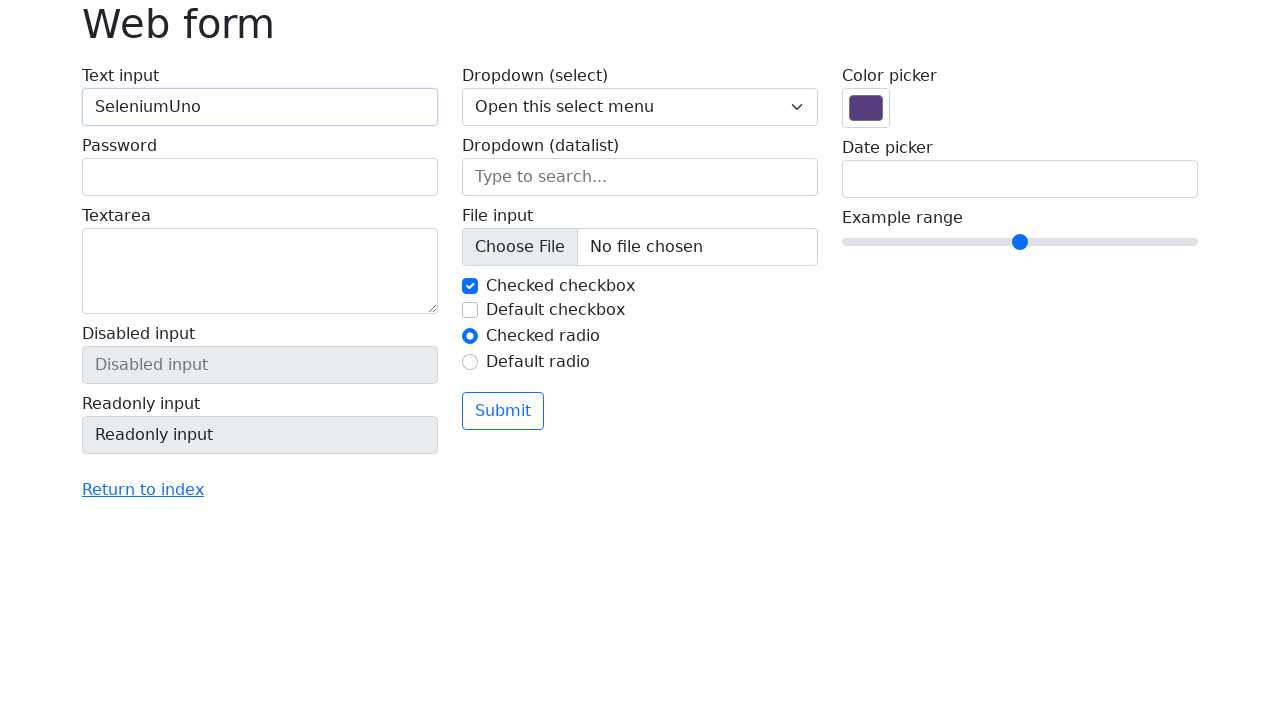

Clicked submit button at (503, 411) on button
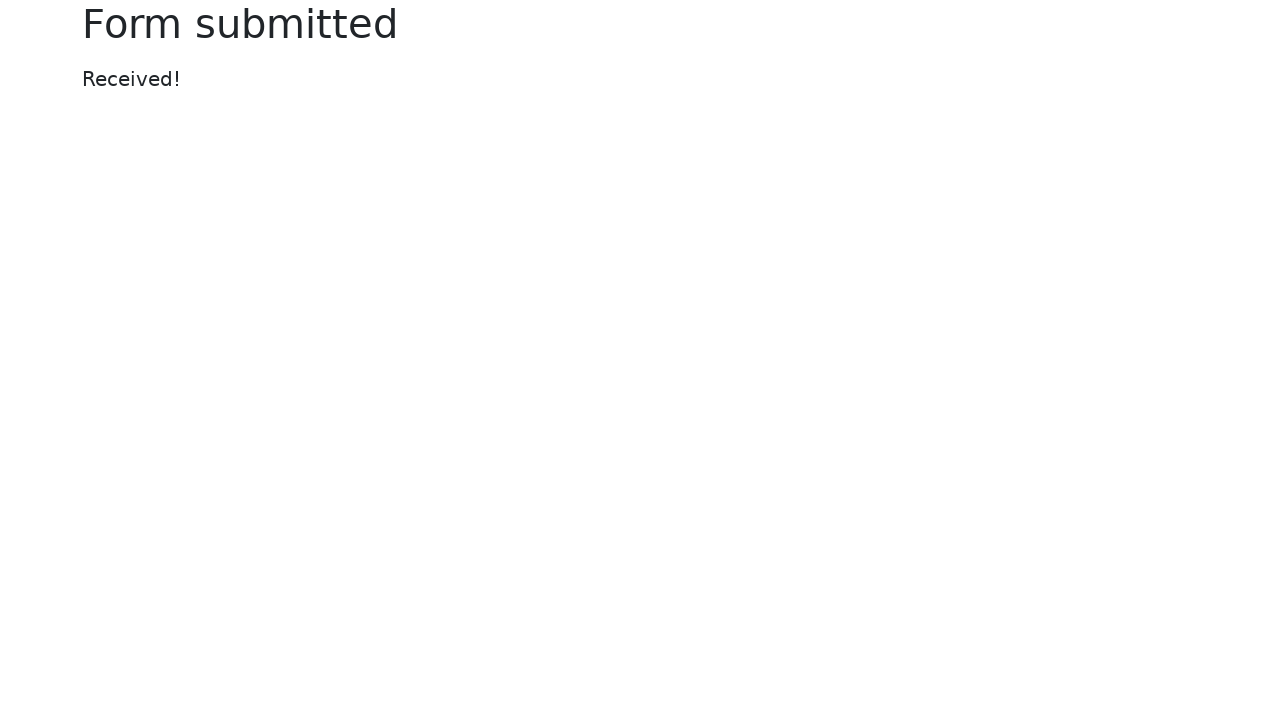

Waited for success message to appear
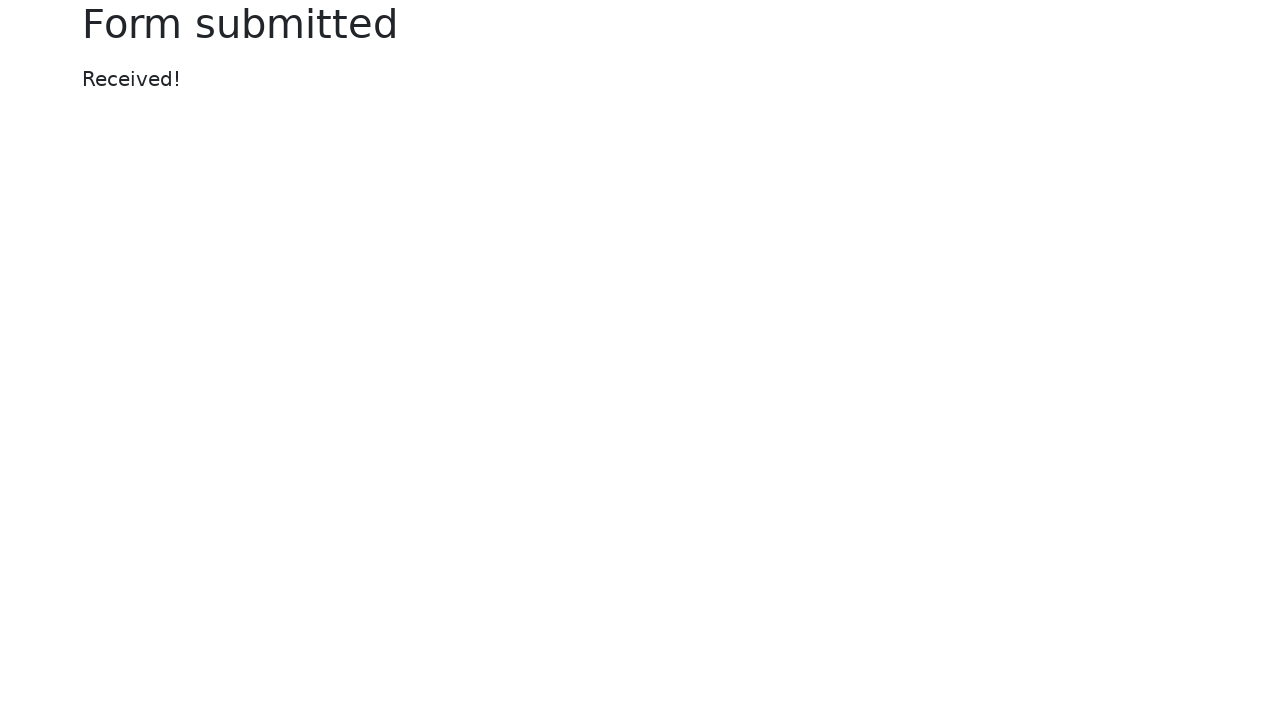

Located success message element
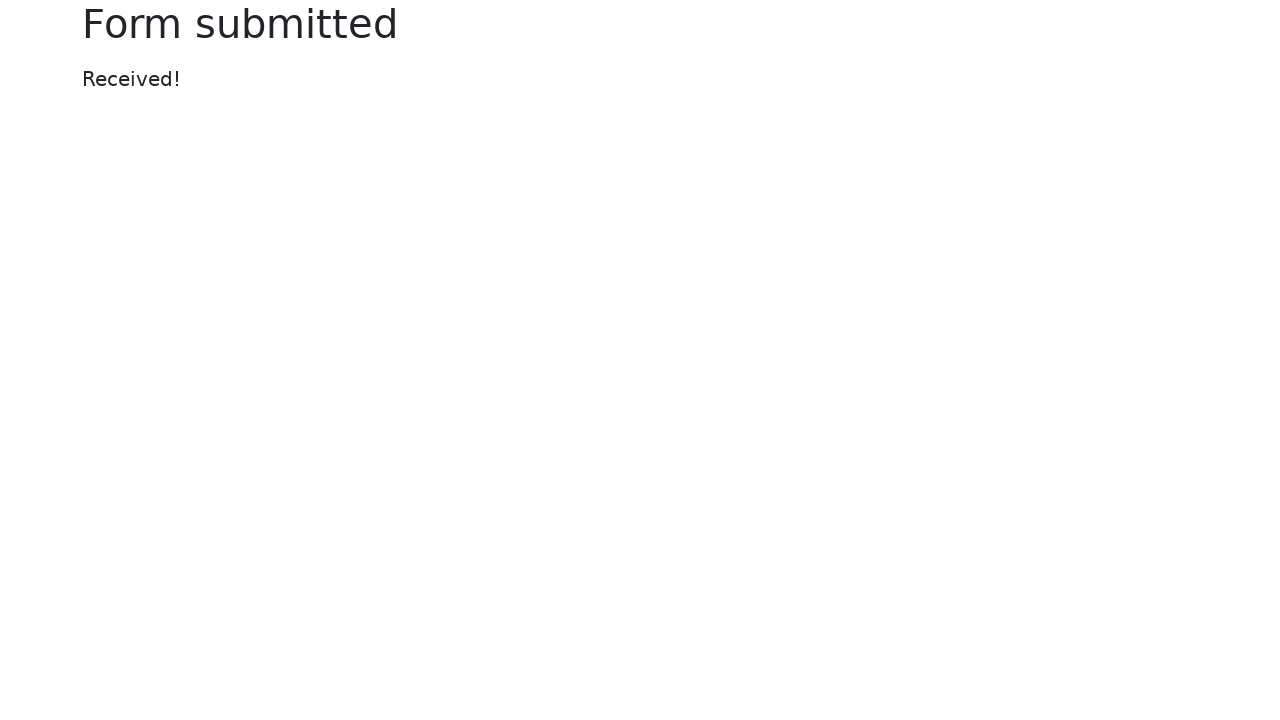

Verified success message displays 'Received!'
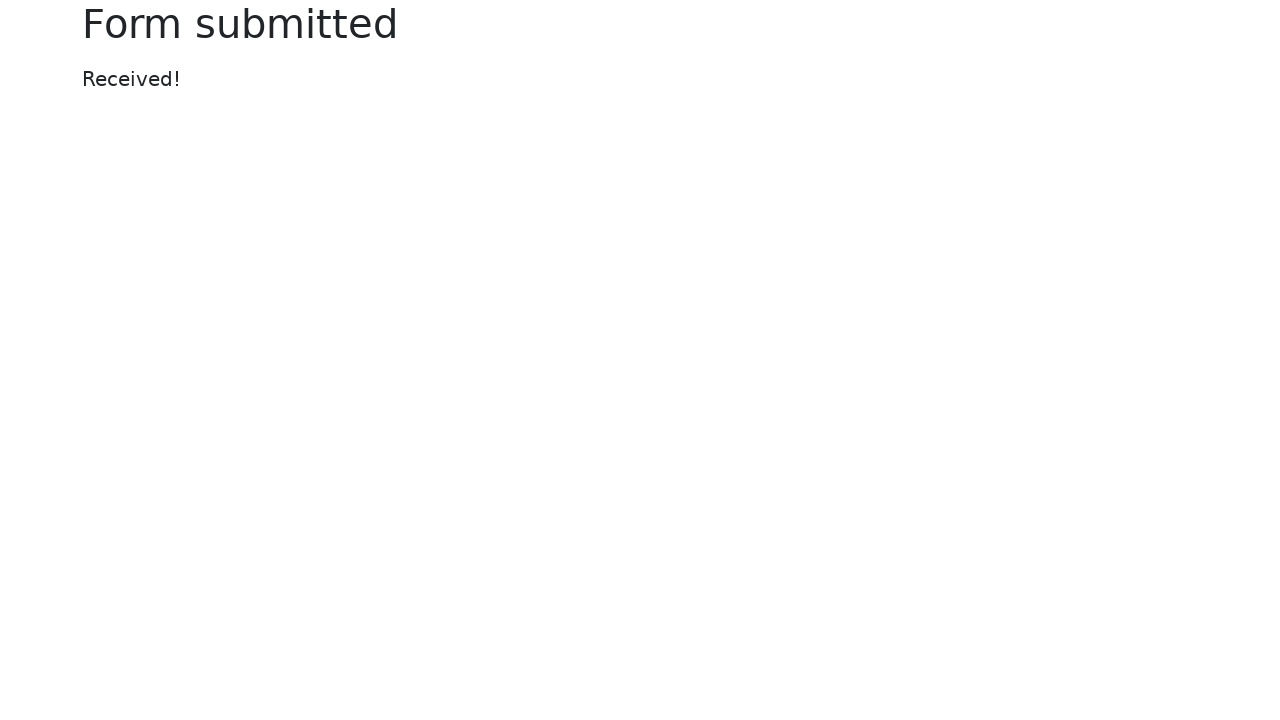

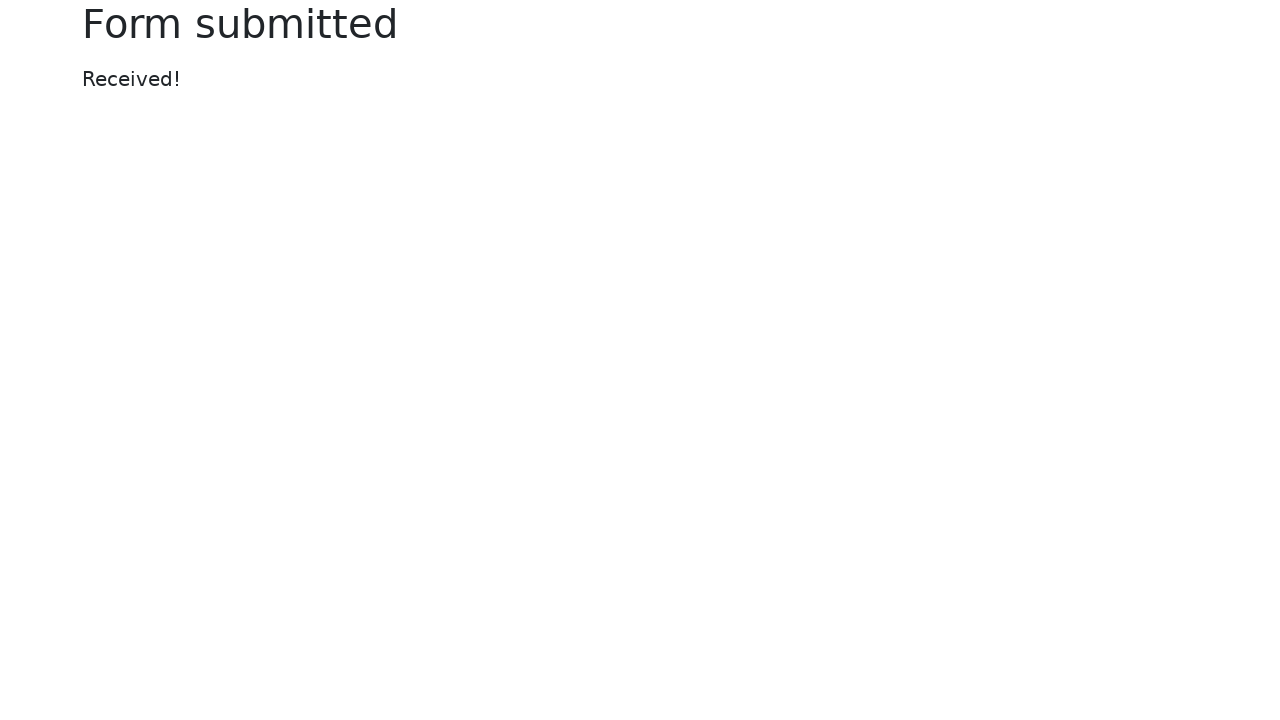